Tests window switching by clicking a link that opens a new window and verifying content in the new window

Starting URL: https://the-internet.herokuapp.com/windows

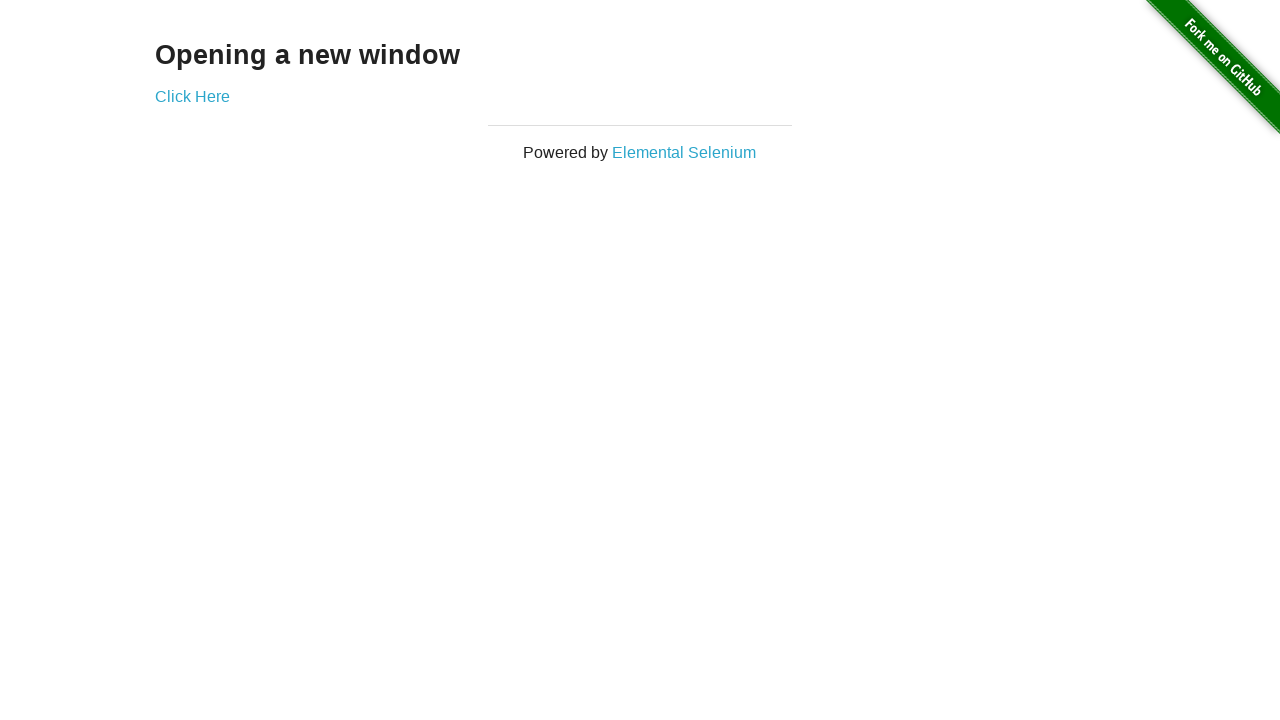

Located the 'Click Here' link on the windows page
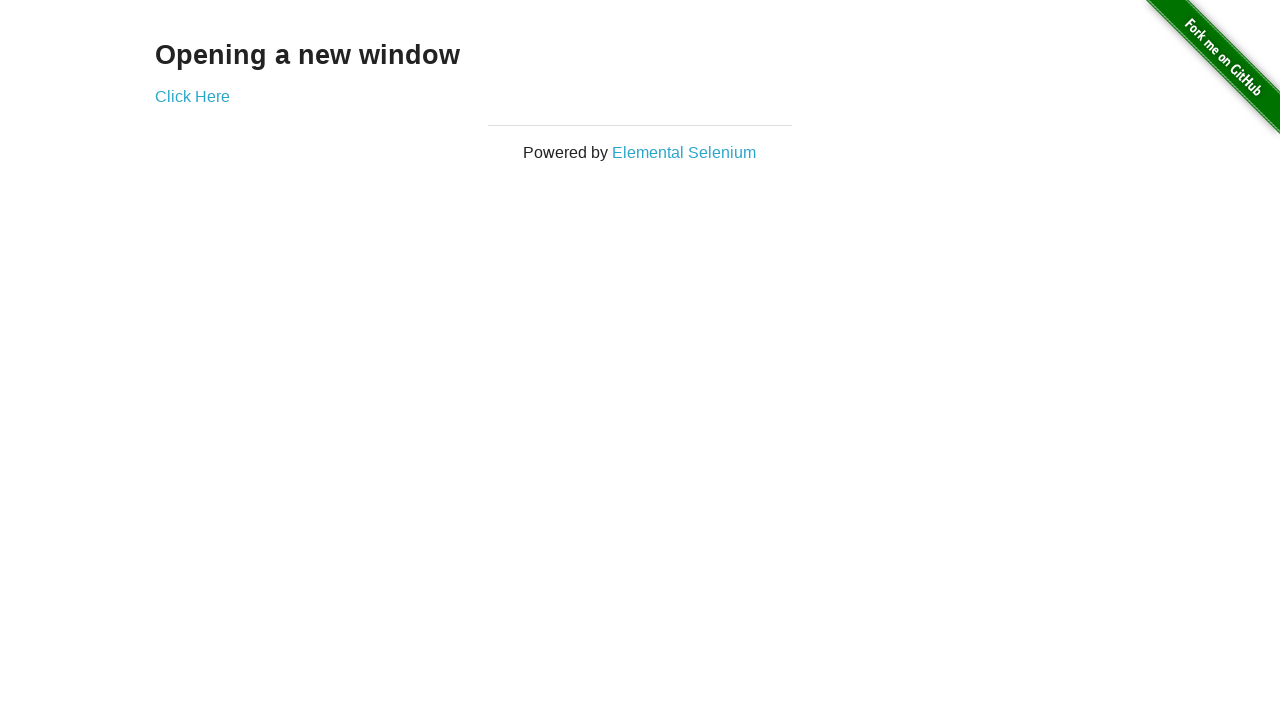

Clicked 'Click Here' link and new window opened at (192, 96) on xpath=//a[contains(text(),"Click Here")]
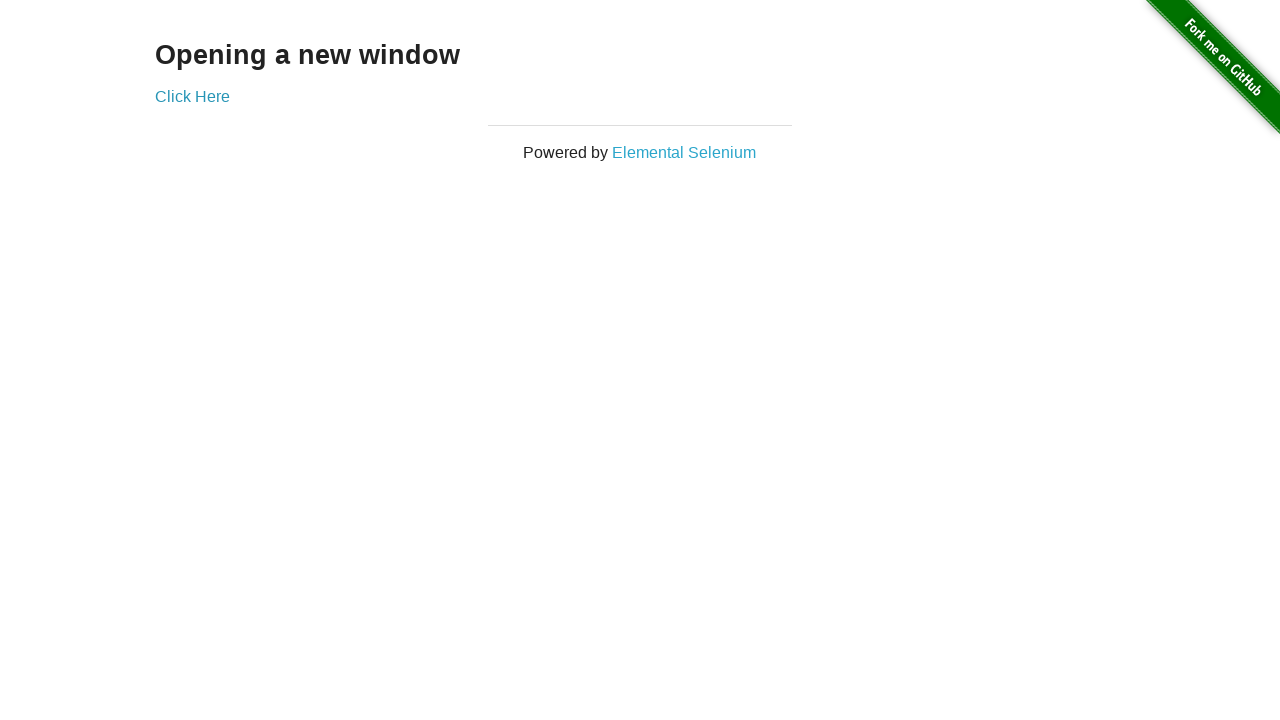

Captured reference to the new window page
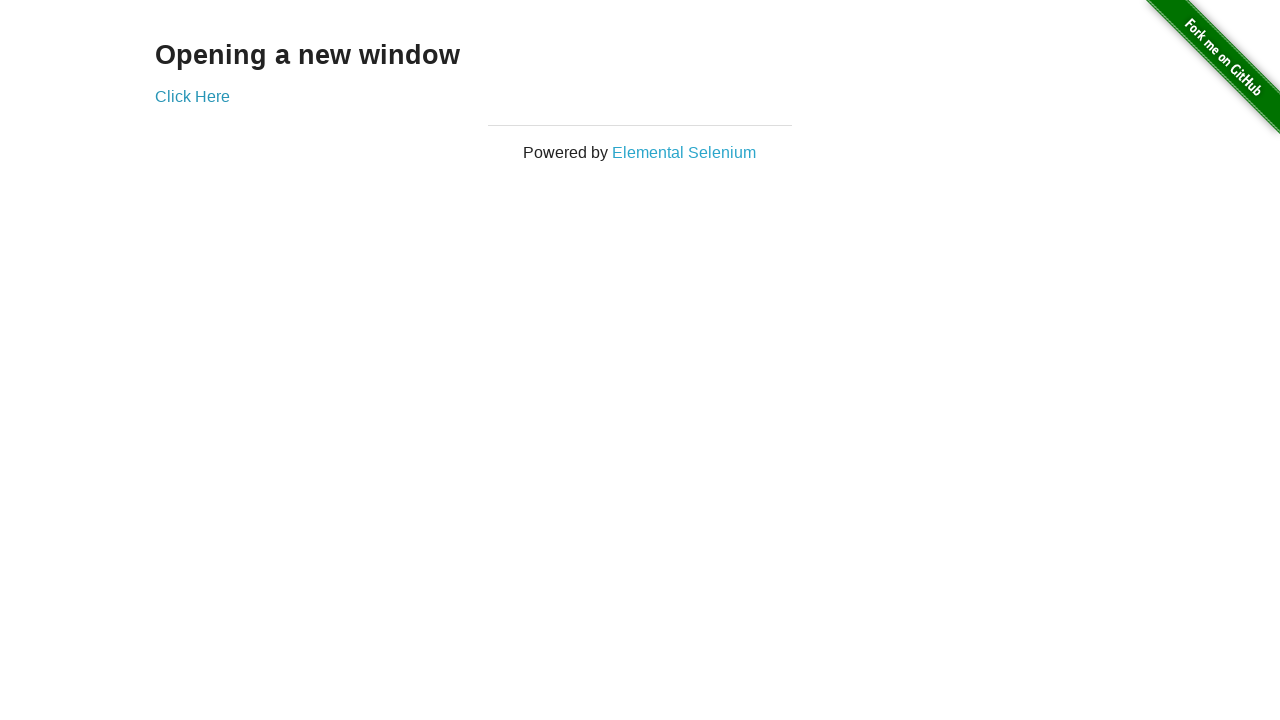

New window content loaded and 'New Window' heading is visible
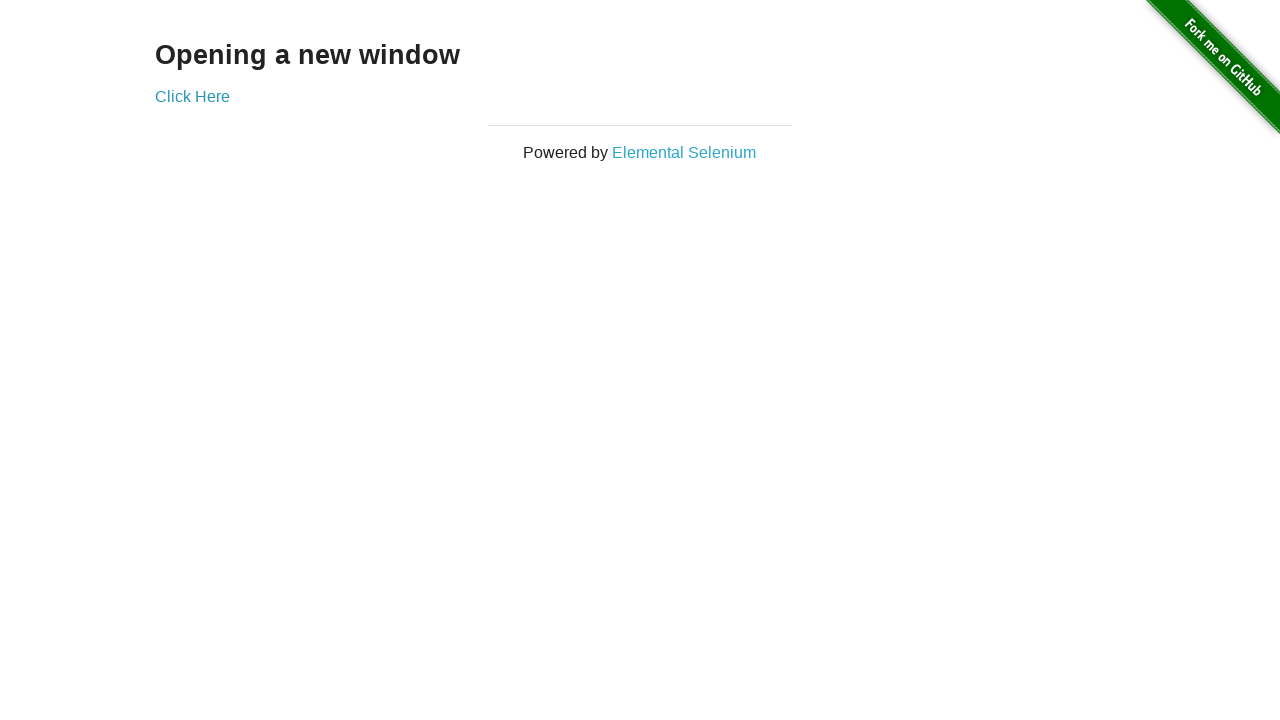

Printed new window heading text: New Window
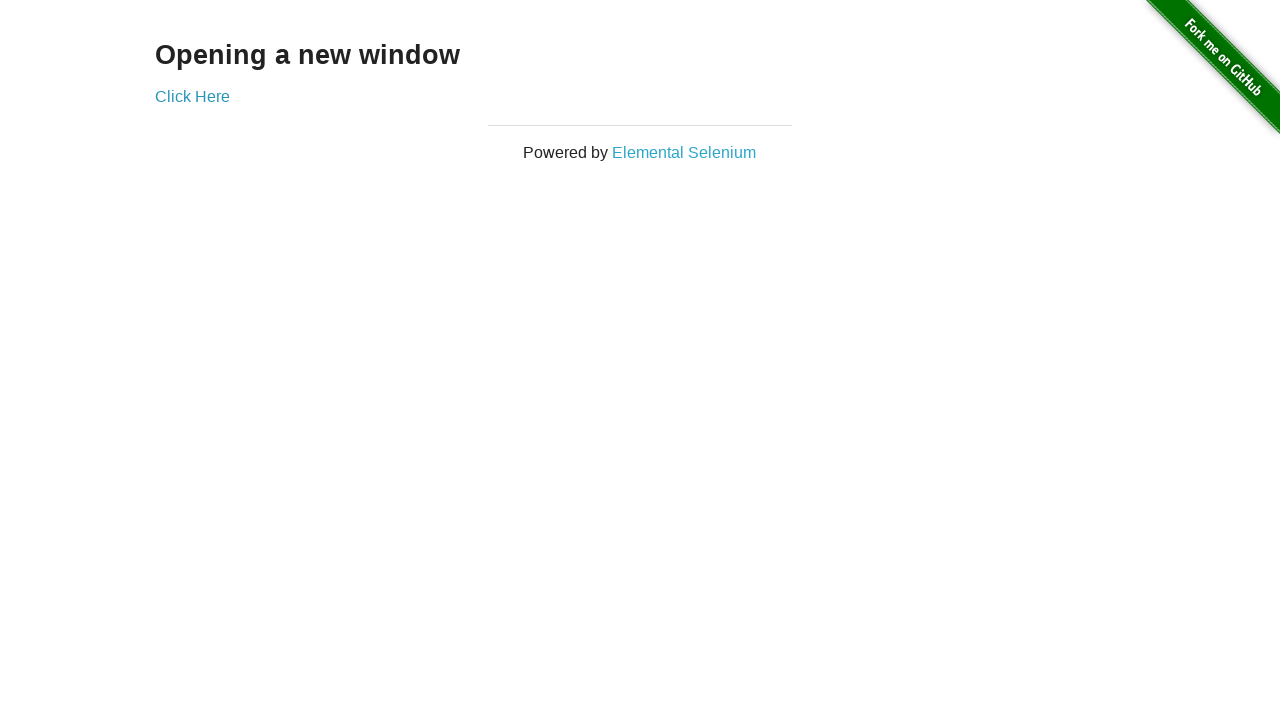

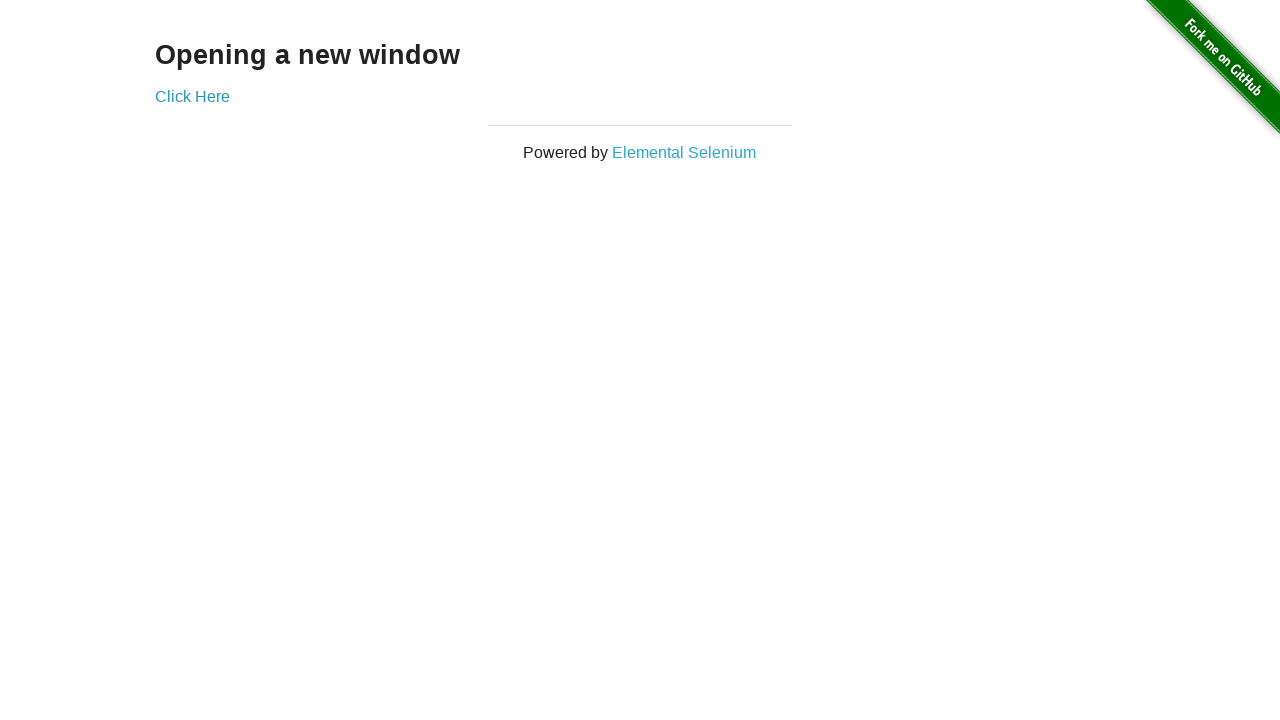